Tests login form validation by clicking the login button without entering credentials and verifying the "Username is required" error message is displayed.

Starting URL: https://www.saucedemo.com/

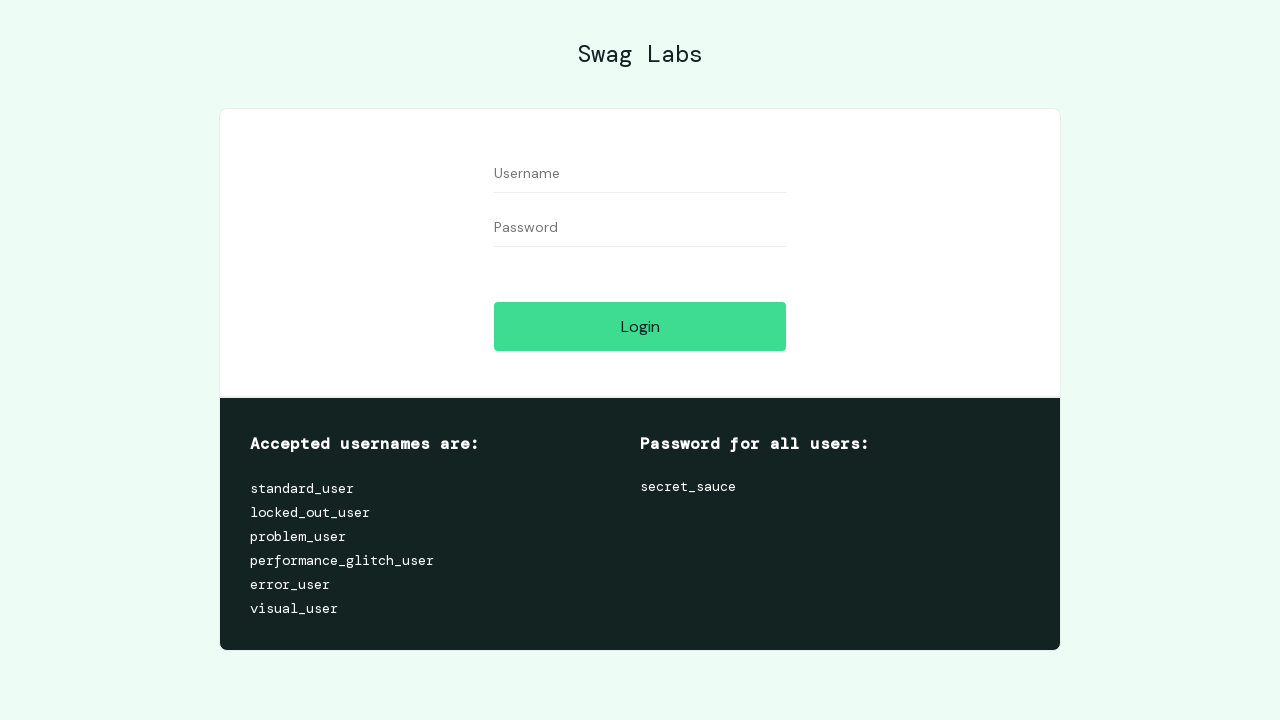

Username input field is visible
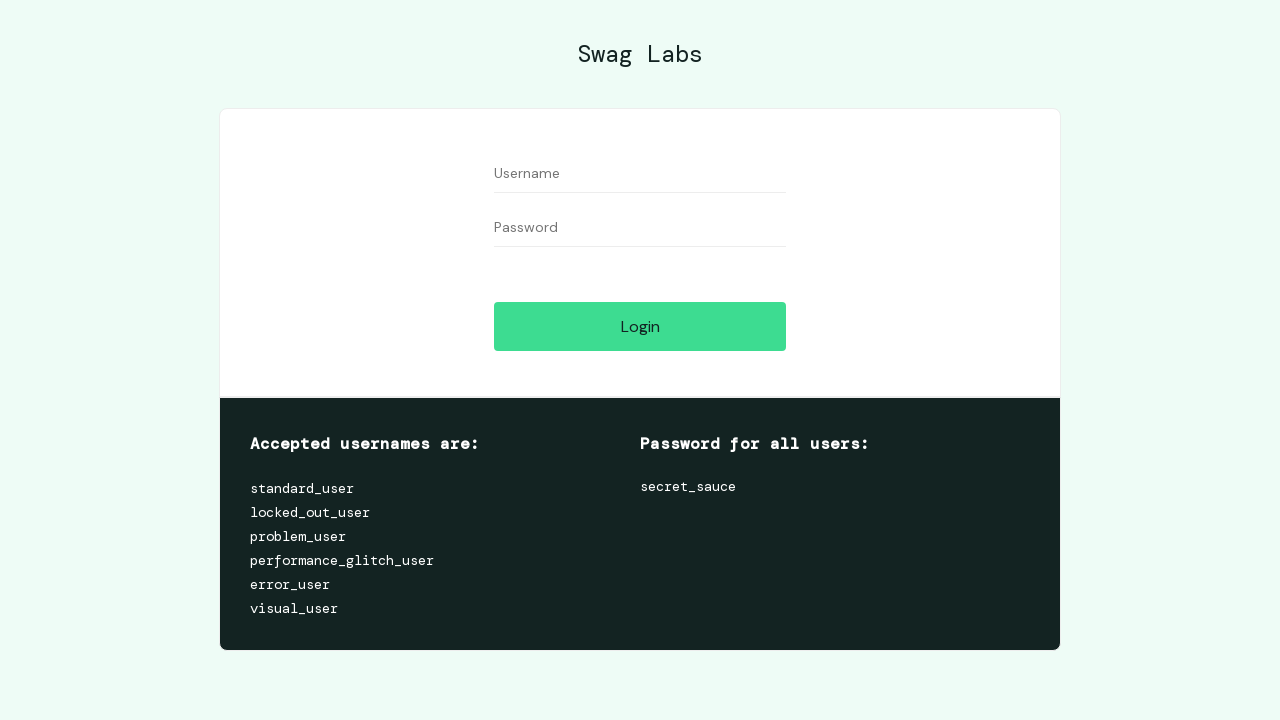

Password input field is visible
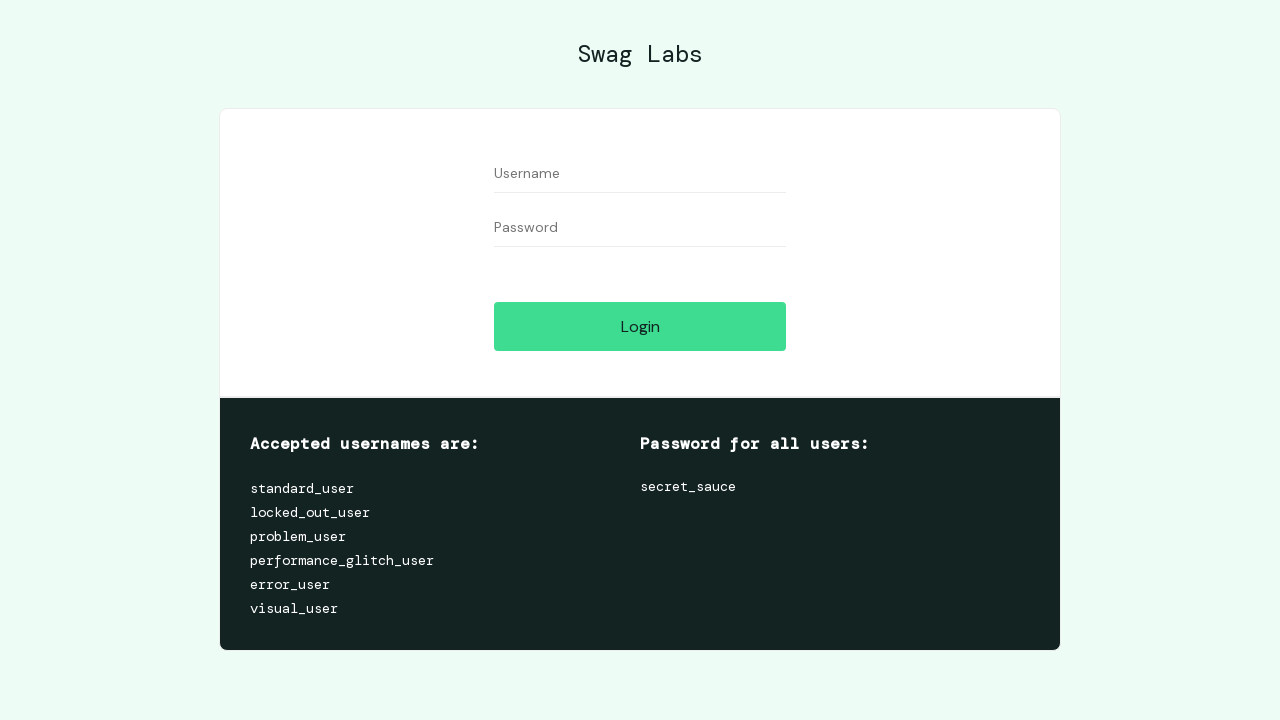

Login button is visible
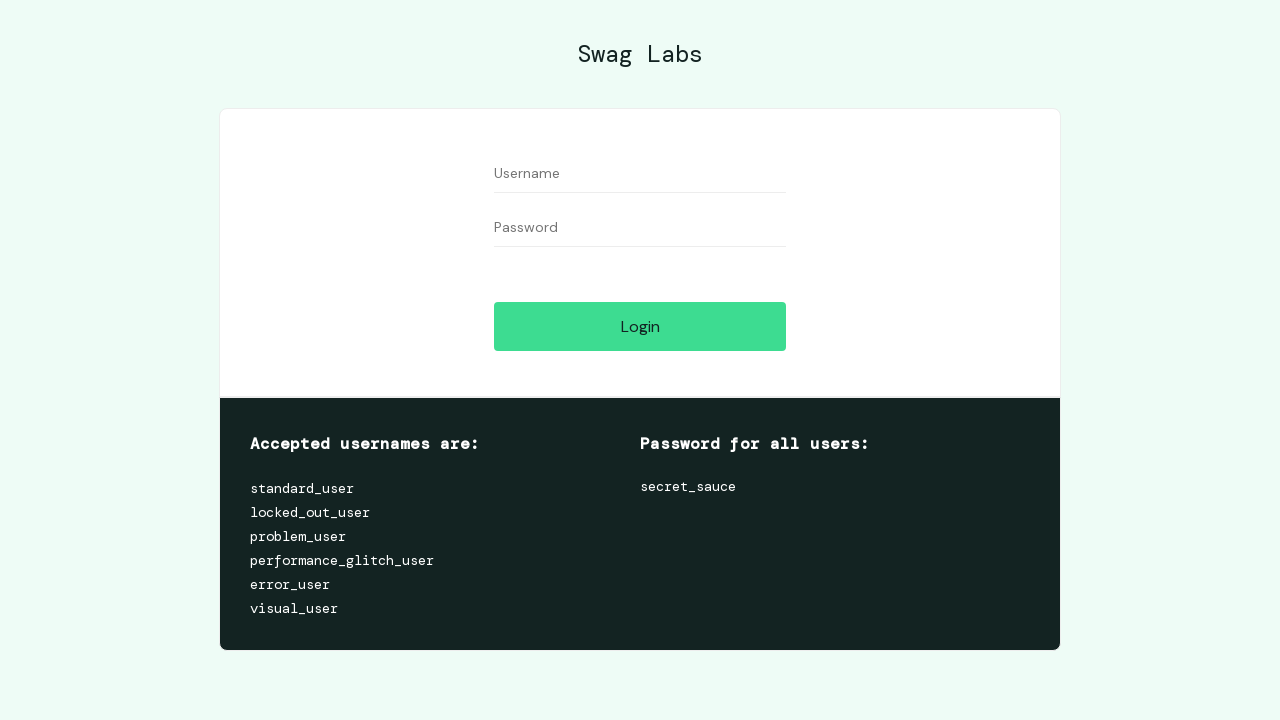

Clicked login button without entering credentials at (640, 326) on [data-test='login-button']
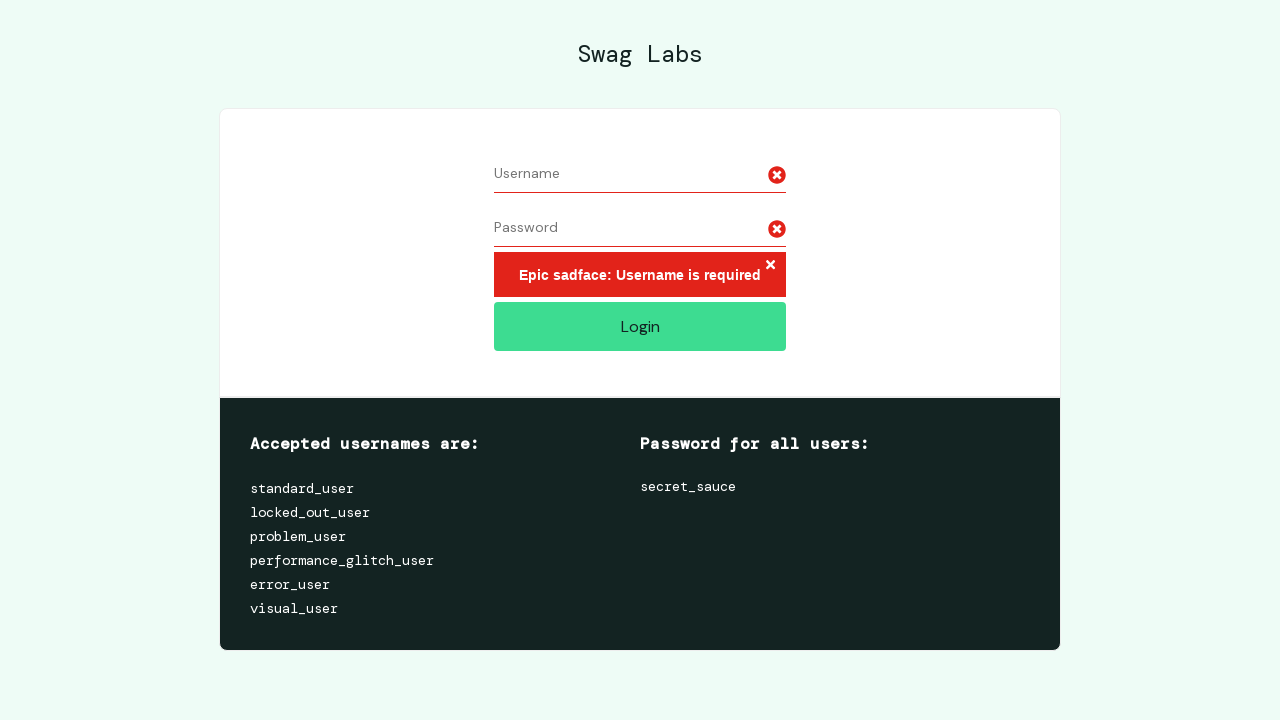

Error message element is visible
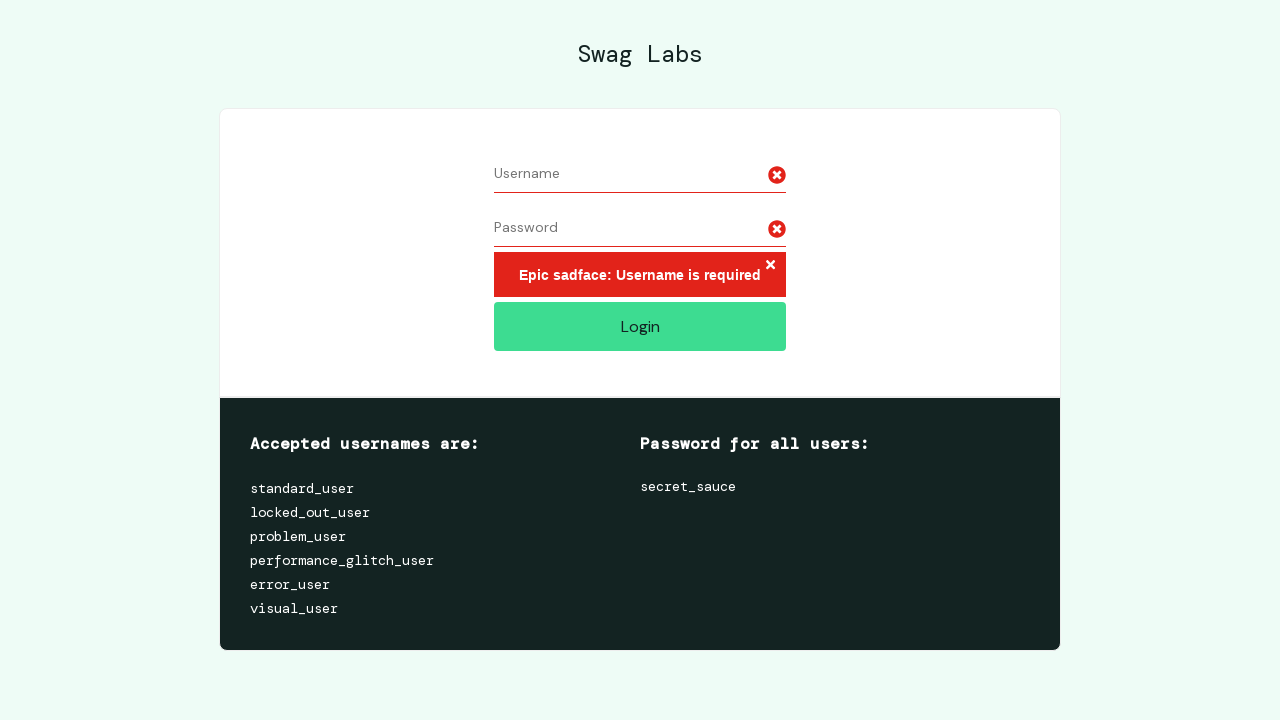

Verified error message text is 'Epic sadface: Username is required'
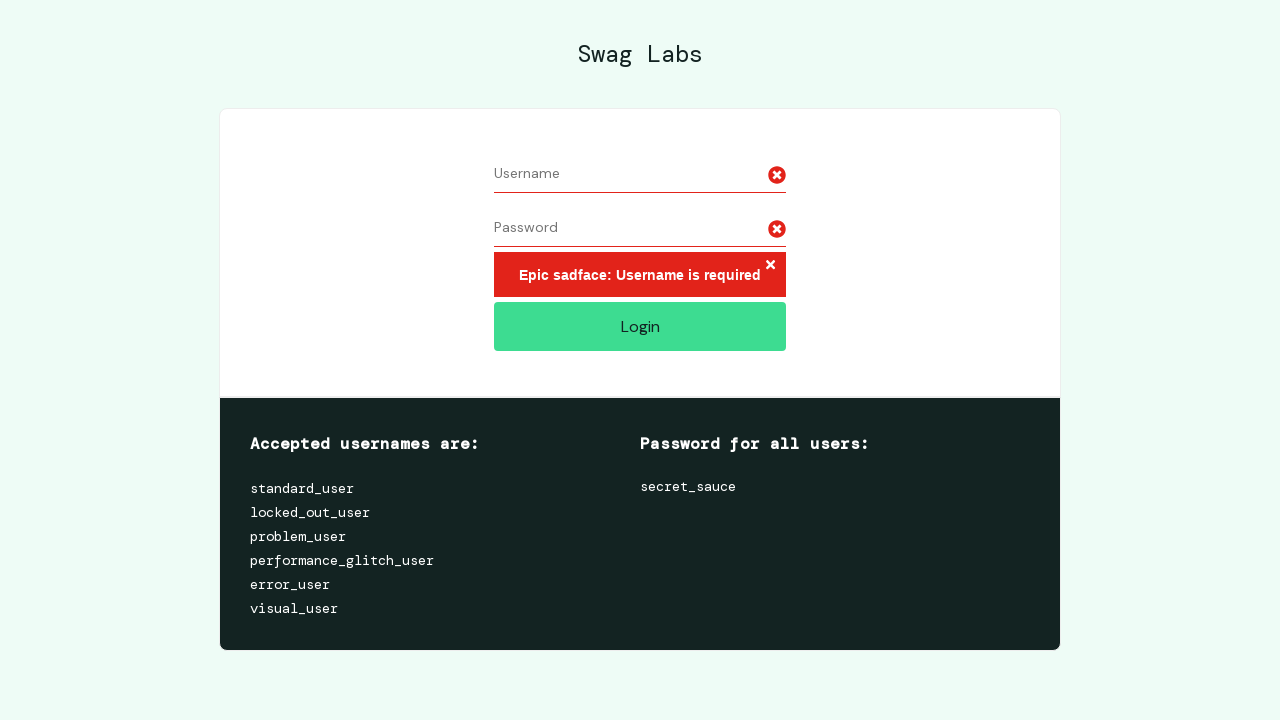

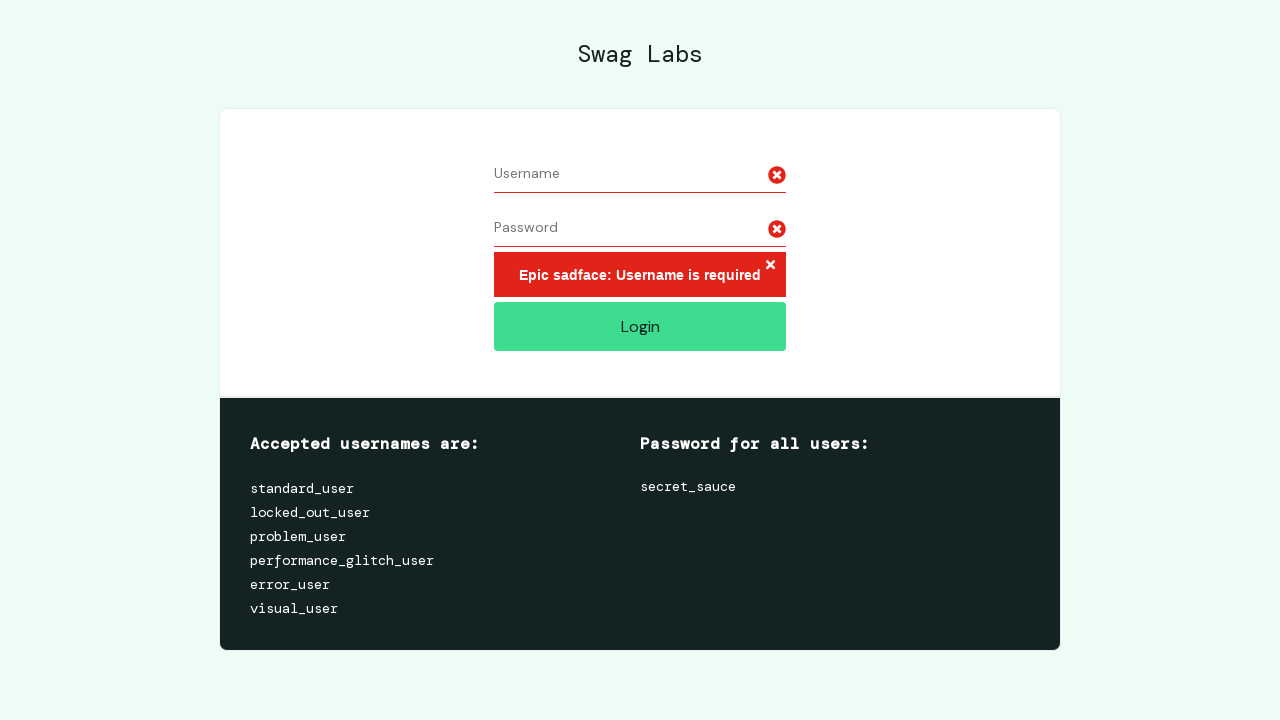